Tests drag and drop functionality by dragging a small square element onto a larger drop target and verifying the "Dropped!" confirmation message appears.

Starting URL: https://qavbox.github.io/demo/dragndrop/

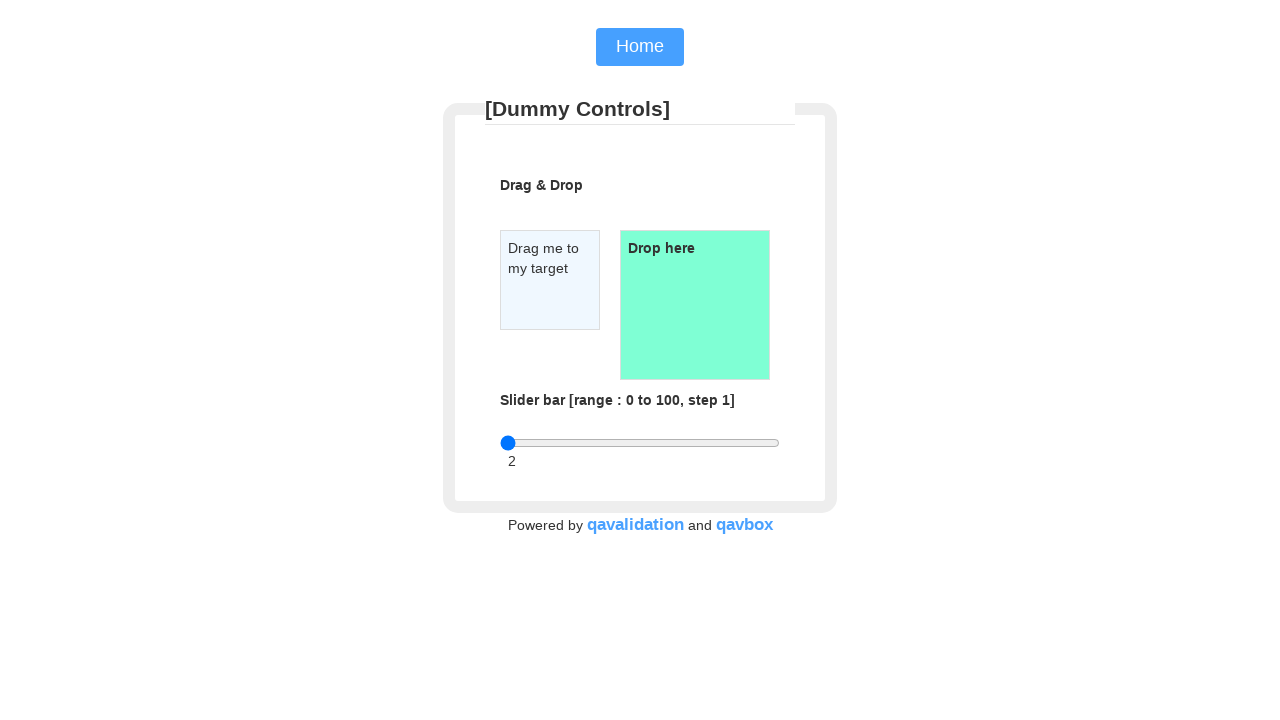

Waited for draggable element to be visible
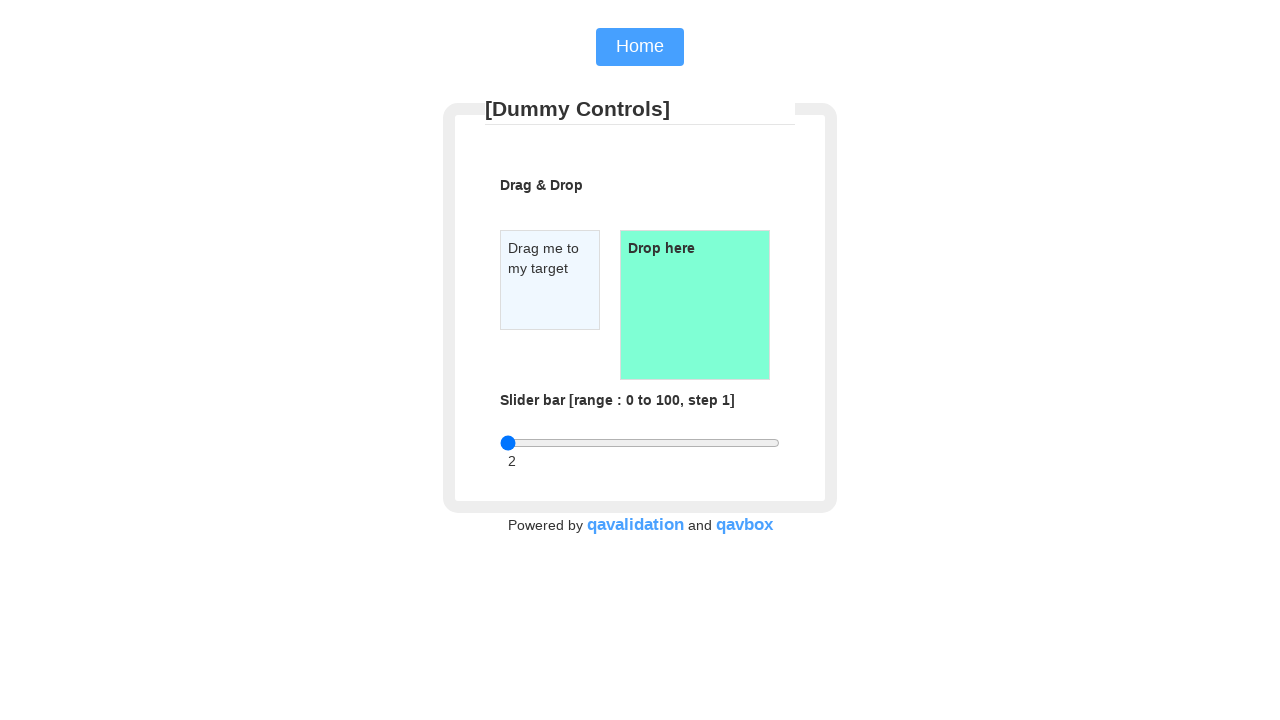

Waited for droppable element to be visible
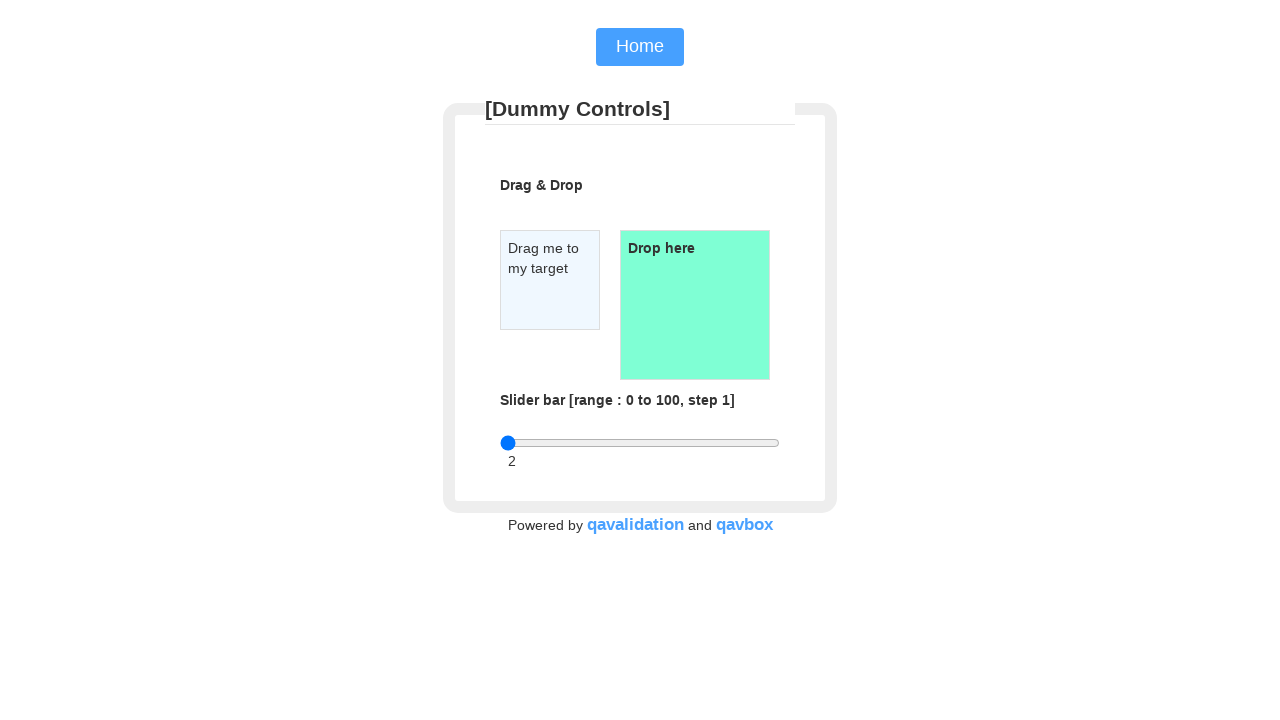

Located the draggable element
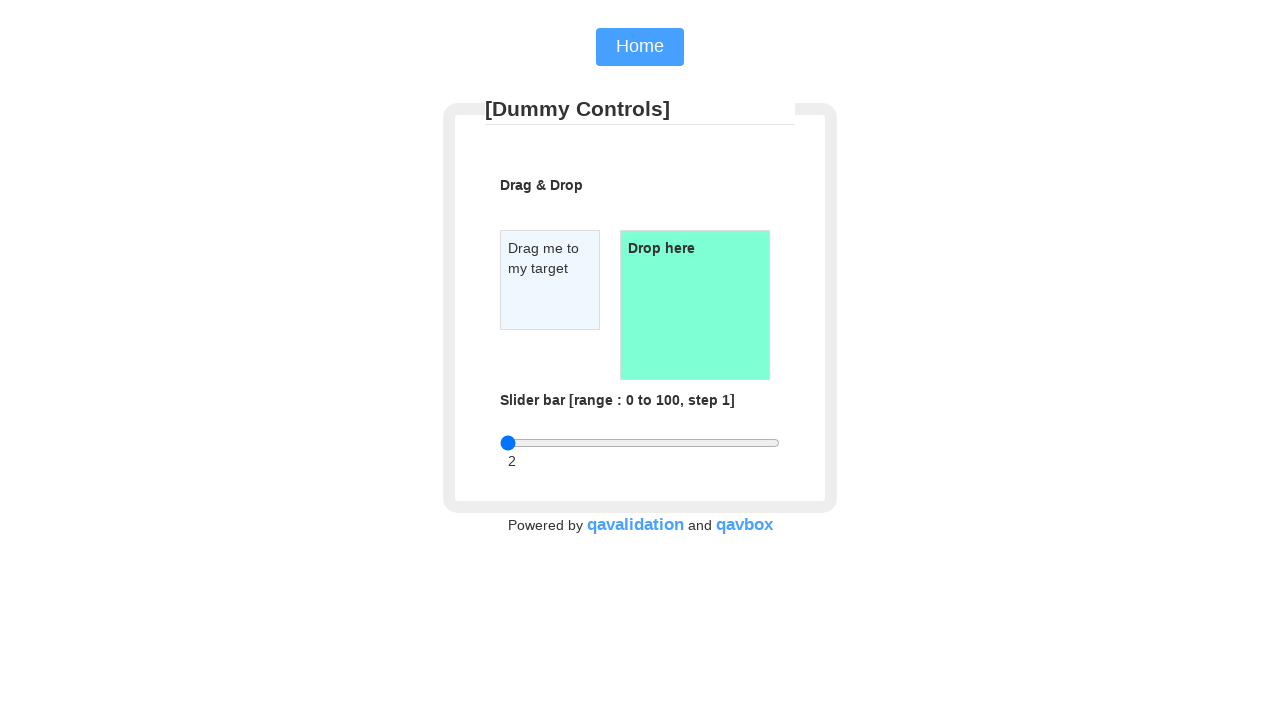

Located the droppable element
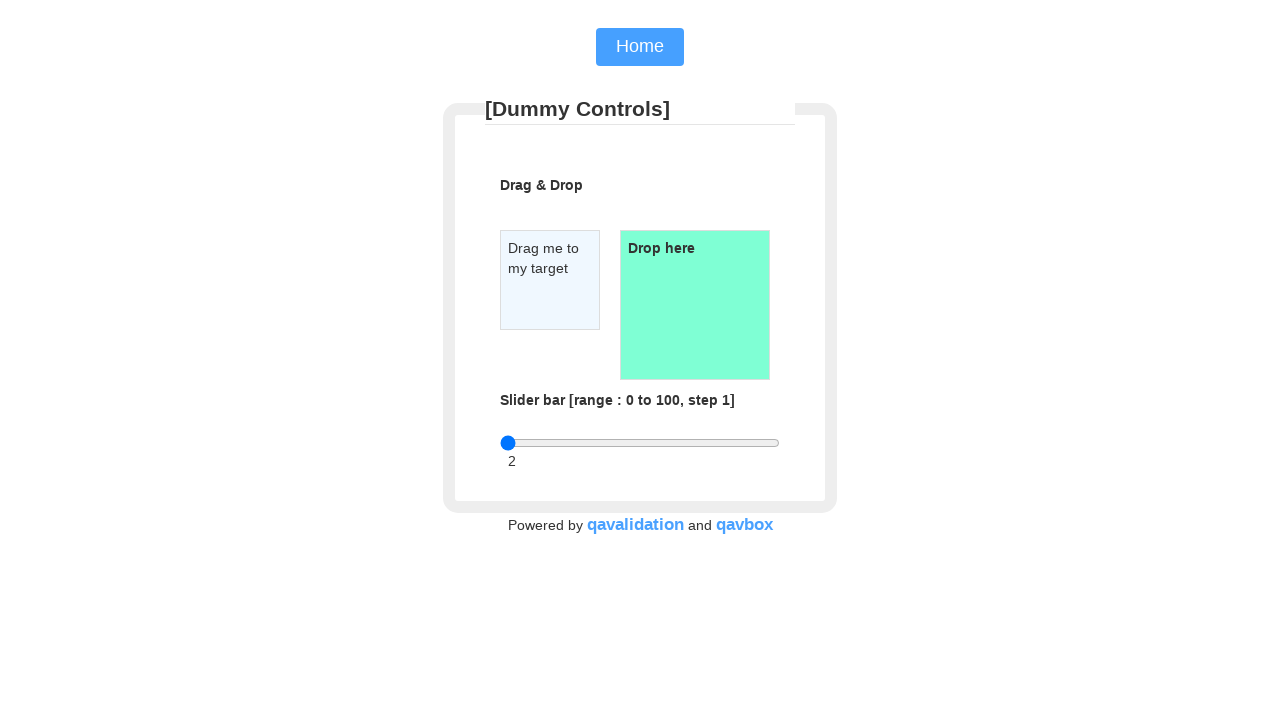

Dragged the small square element onto the drop target at (695, 305)
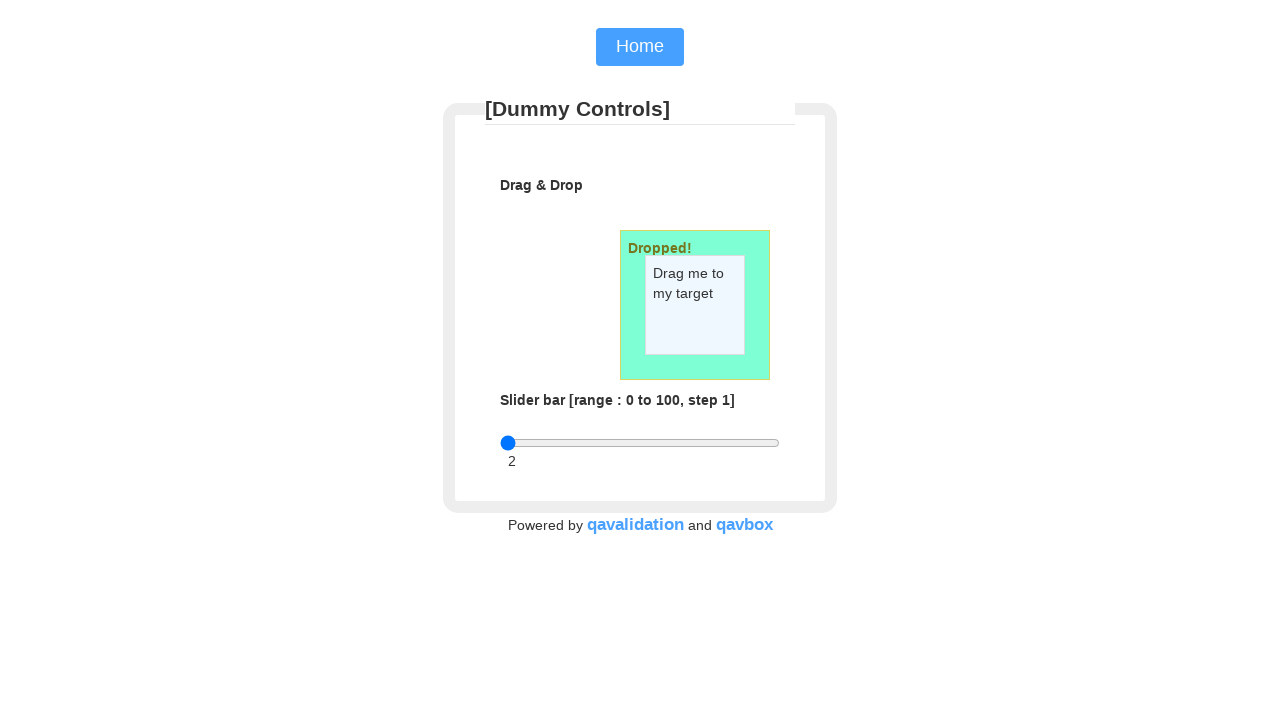

Verified 'Dropped!' confirmation message appeared in drop target
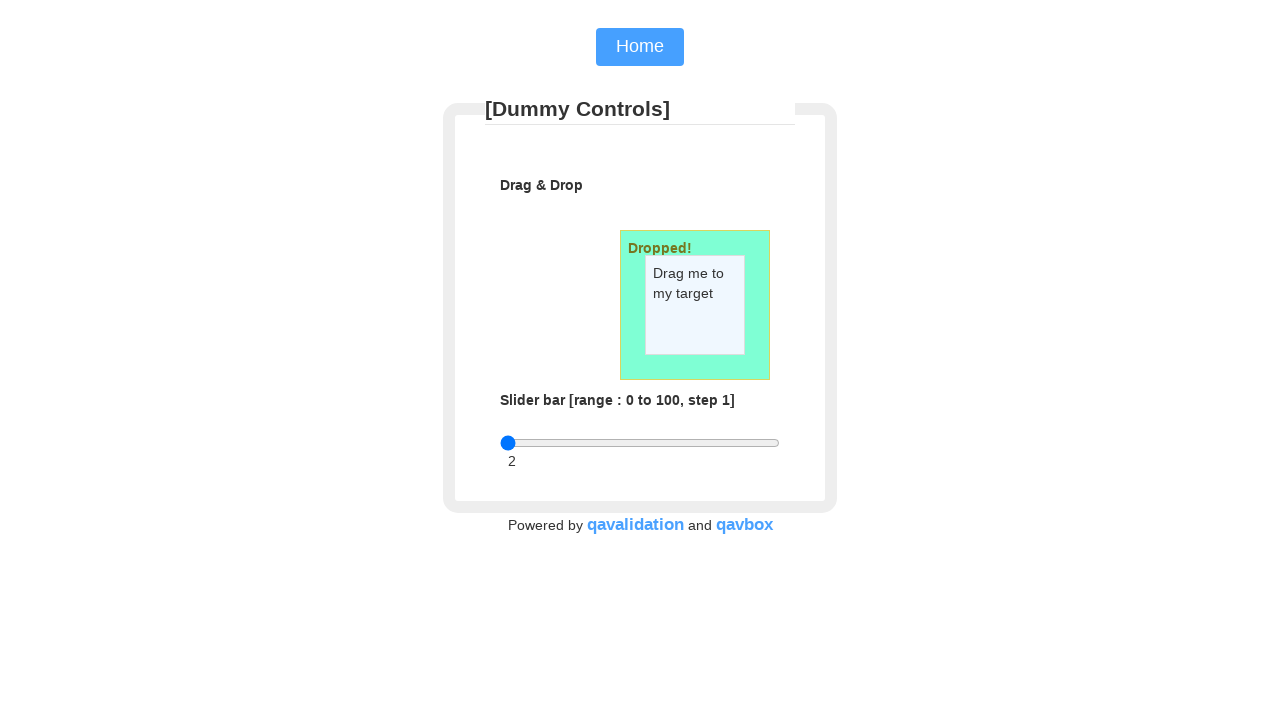

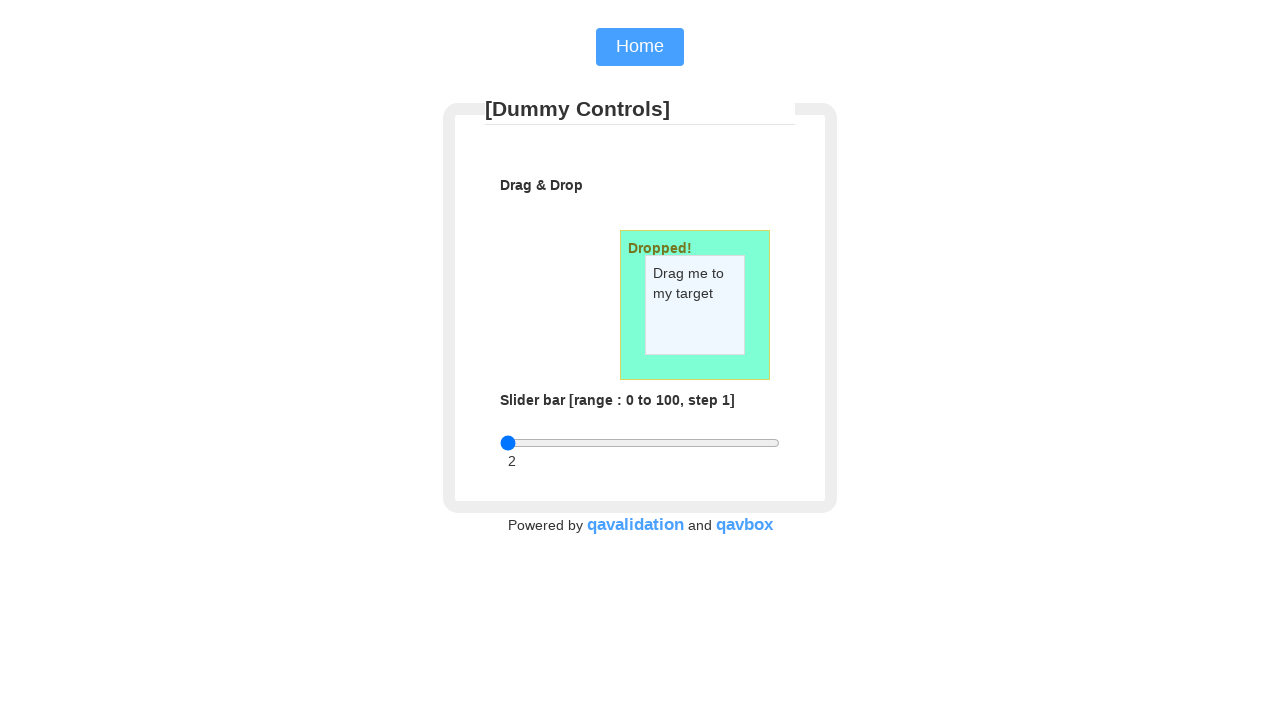